Tests iframe and alert handling by switching to an iframe, clicking a button to trigger a confirmation dialog, dismissing it, and verifying the result text

Starting URL: https://www.w3schools.com/js/tryit.asp?filename=tryjs_confirm

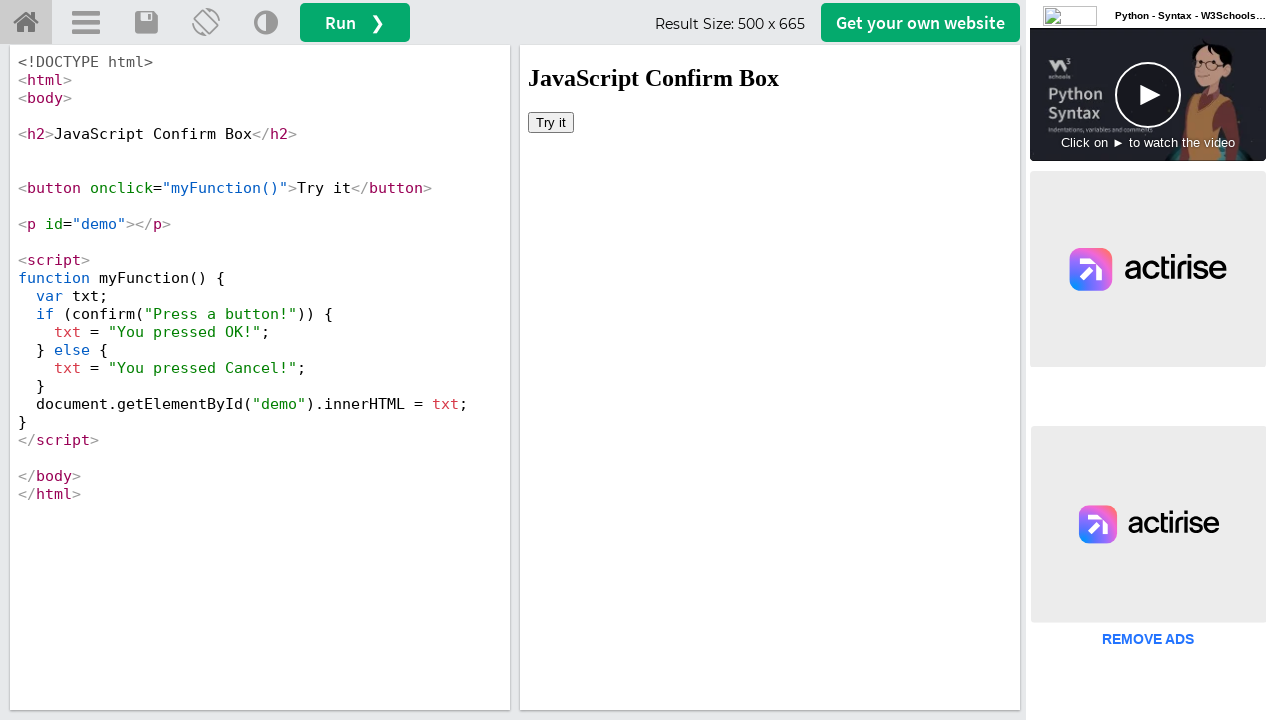

Located iframe with name 'iframeResult'
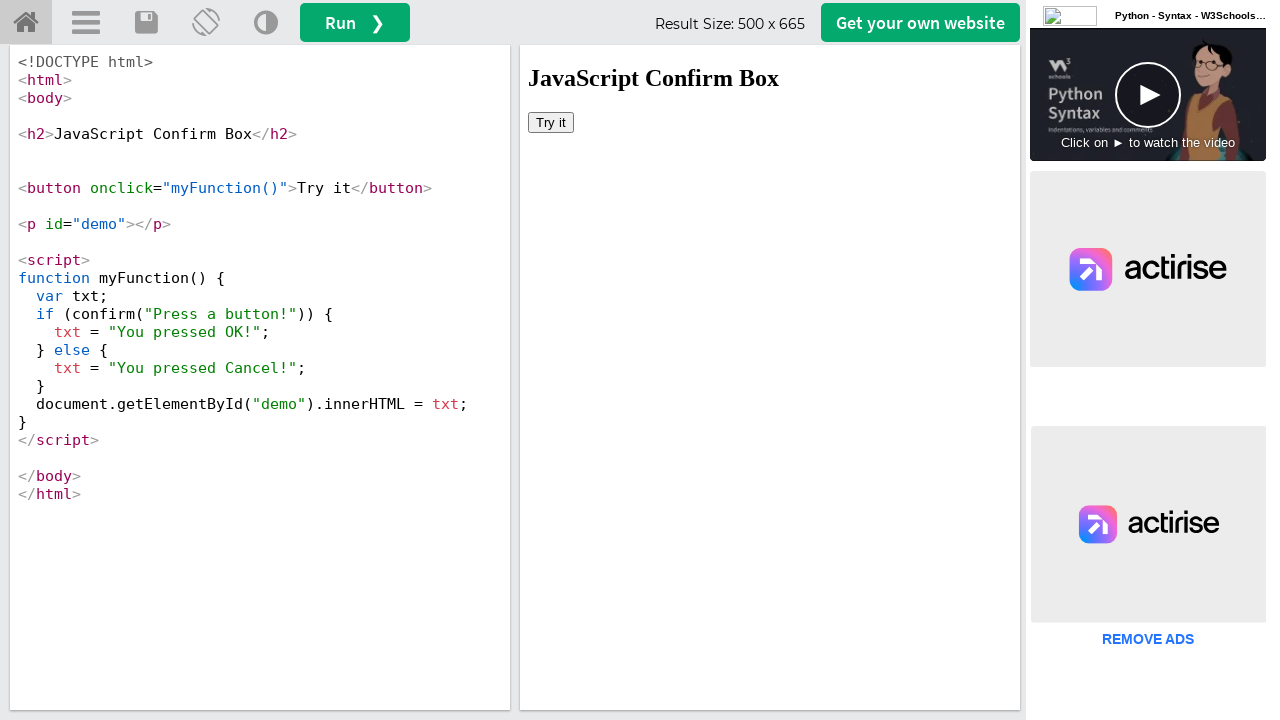

Clicked 'Try it' button to trigger confirmation dialog at (551, 122) on iframe[name='iframeResult'] >> internal:control=enter-frame >> xpath=//button[te
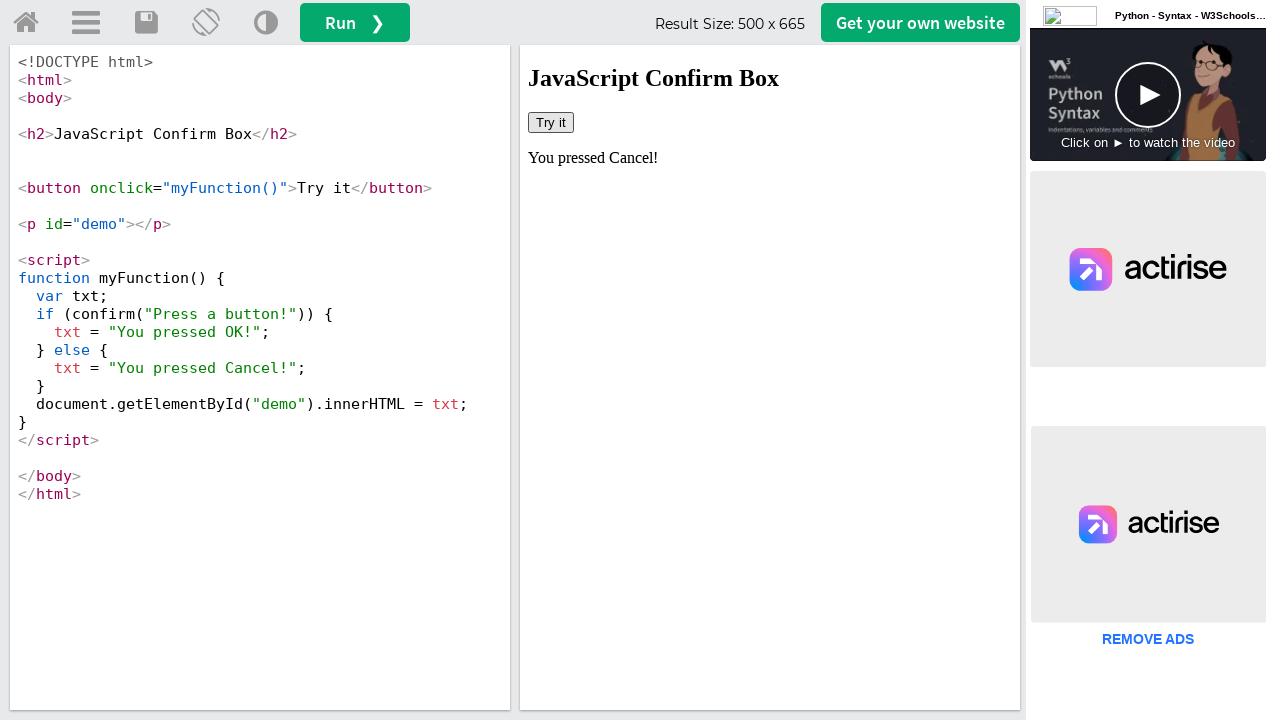

Set up dialog handler to dismiss confirmation dialog
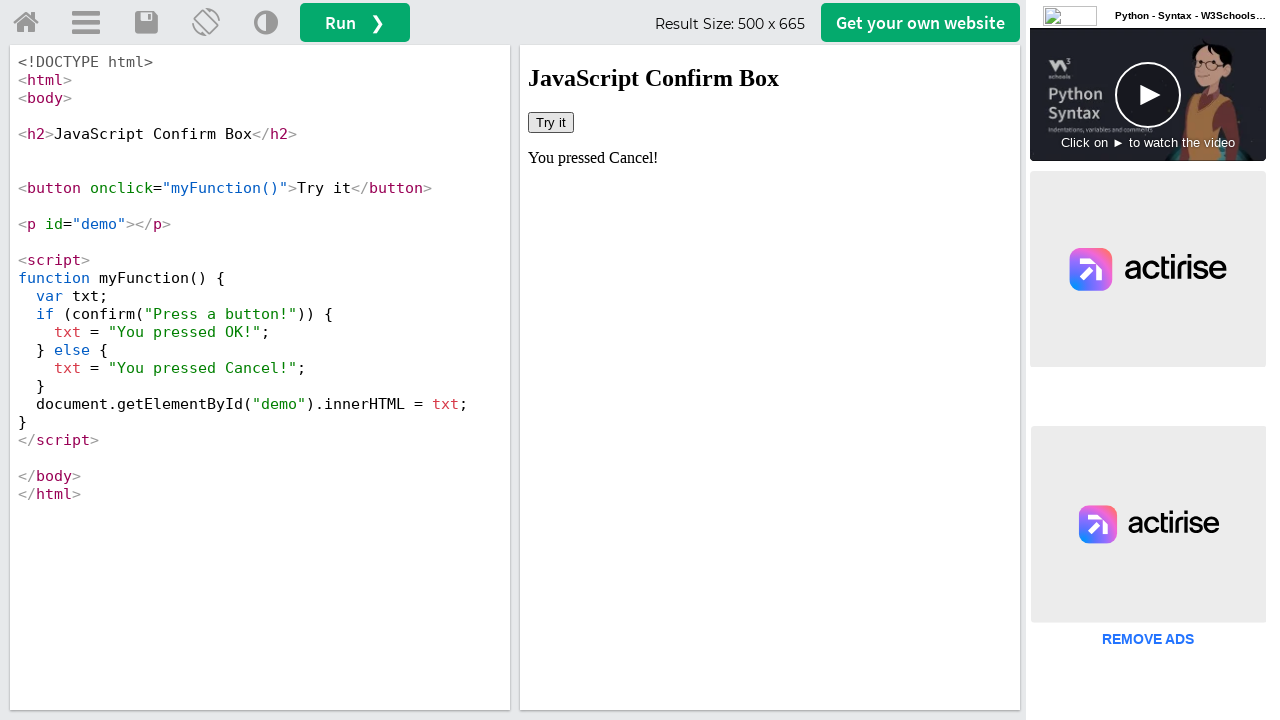

Retrieved result text from demo element
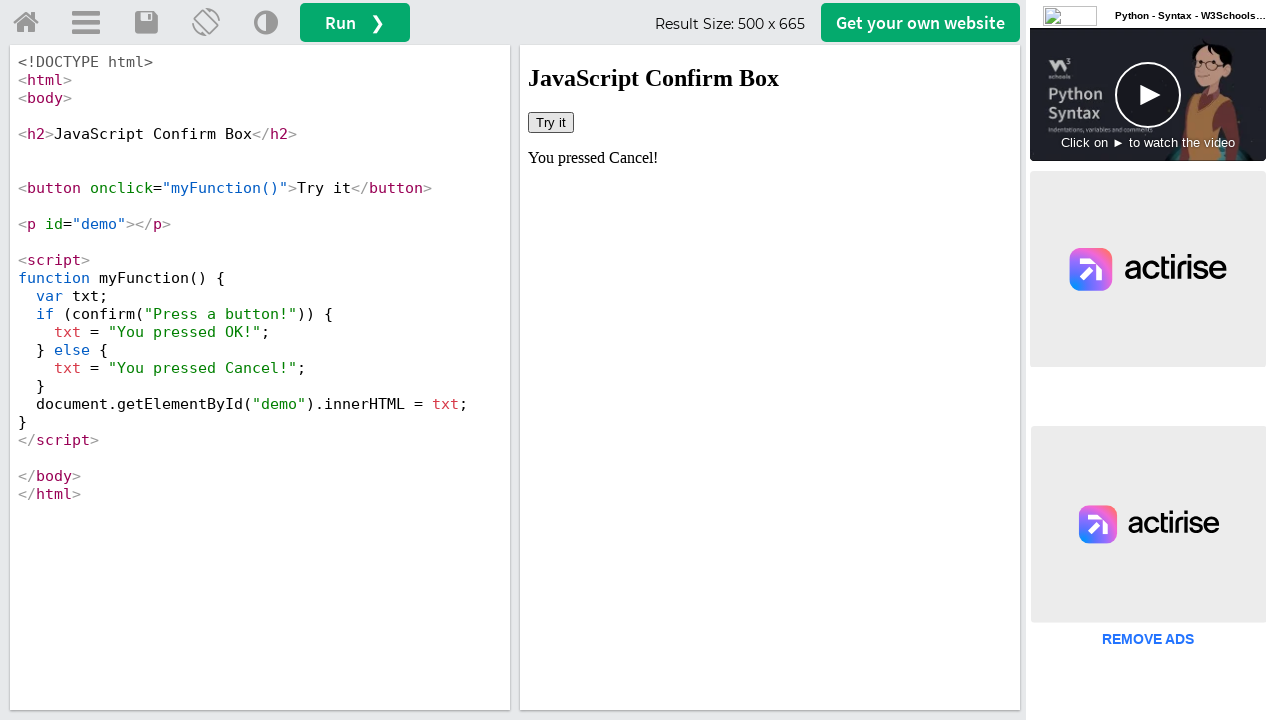

Verified result text: 'You pressed Cancel!'
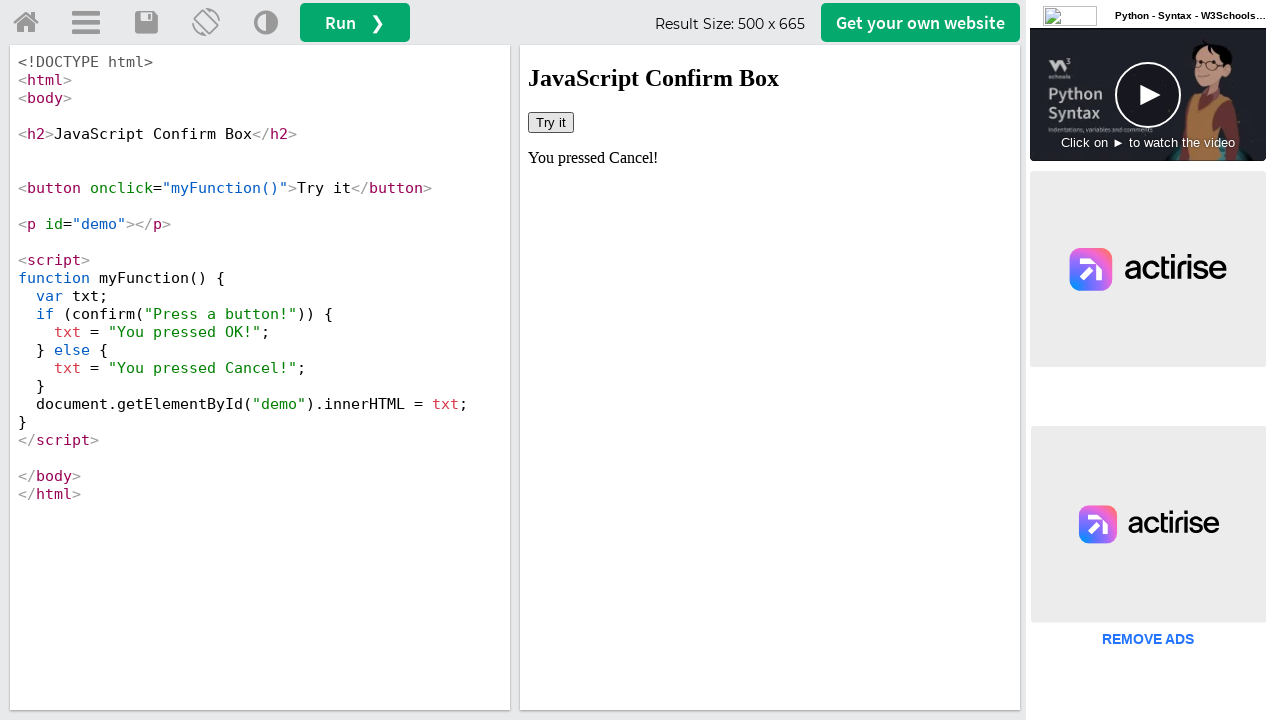

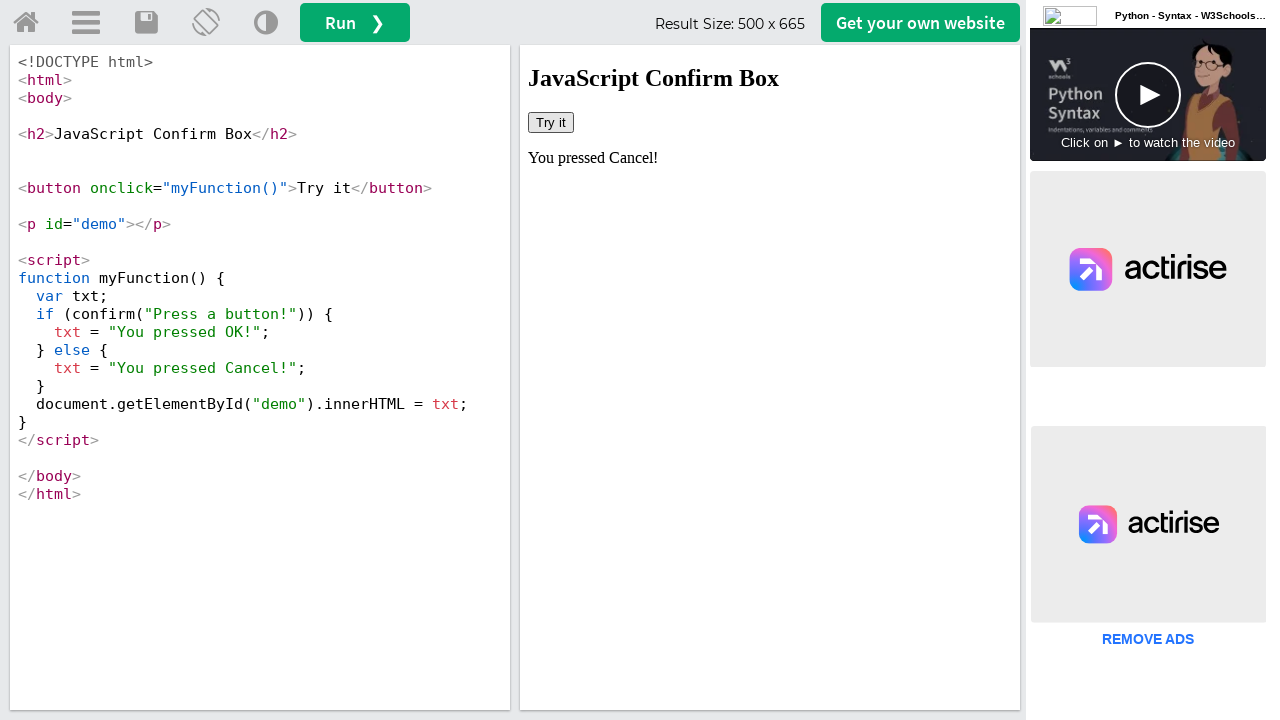